Tests visibility of an element by clicking a button that shows a hidden element

Starting URL: https://atidcollege.co.il/Xamples/ex_synchronization.html

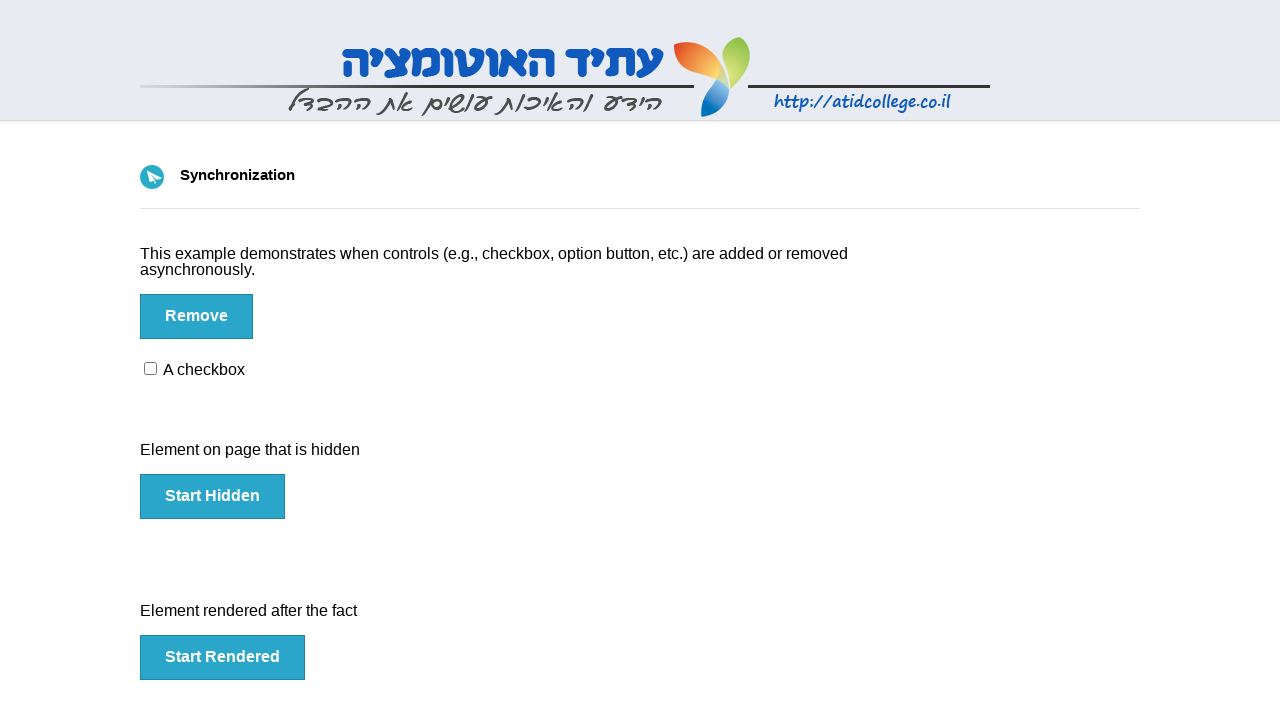

Clicked the hidden button at (212, 496) on #hidden
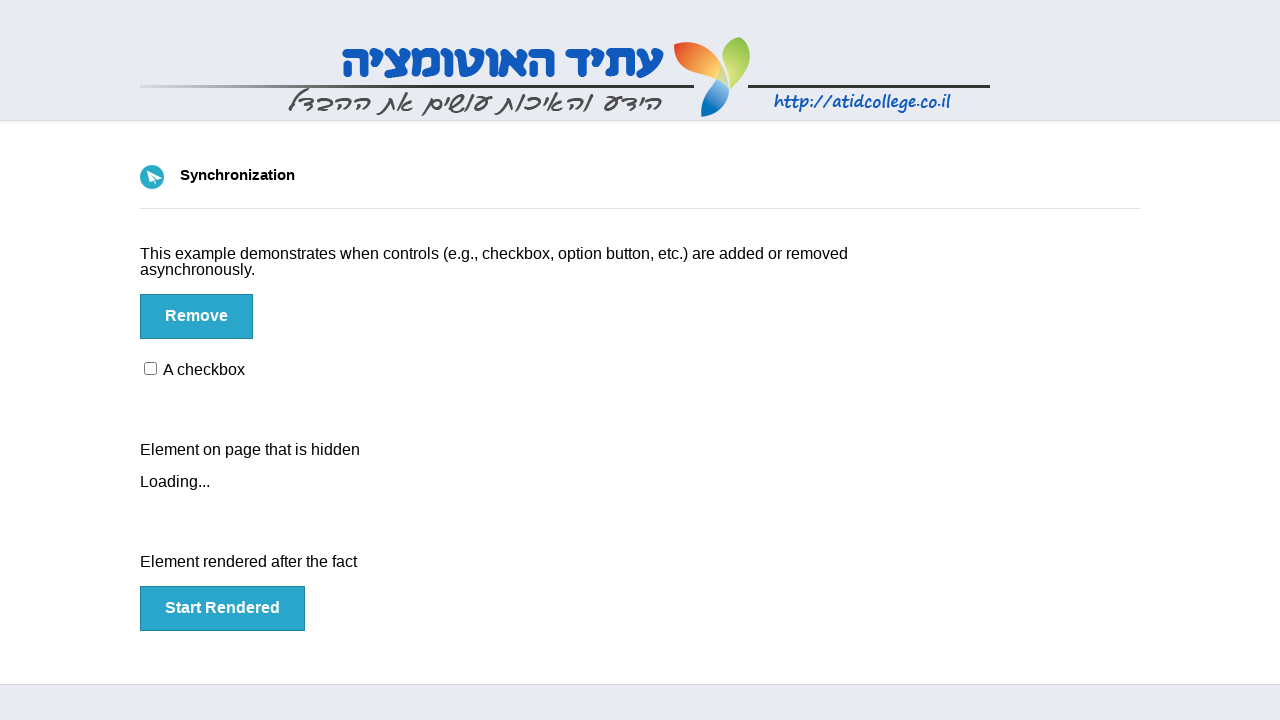

Waited for element #loading1 to become visible
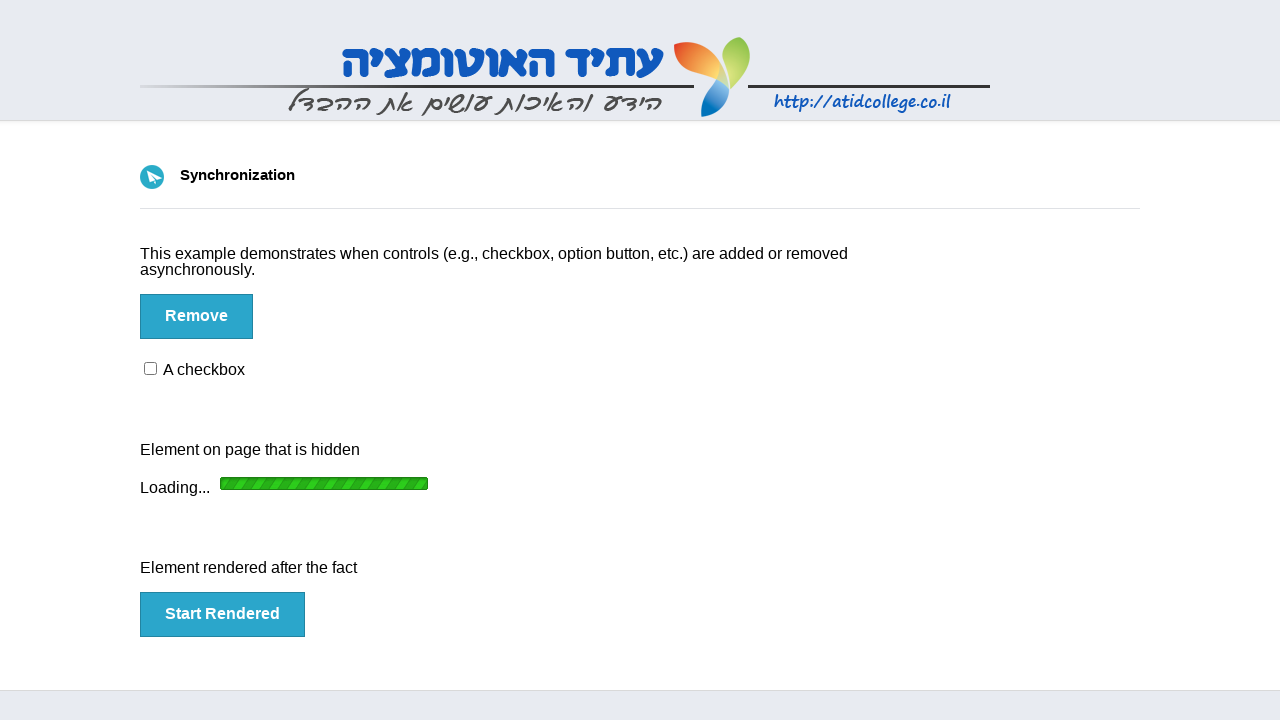

Verified that element #loading1 is visible
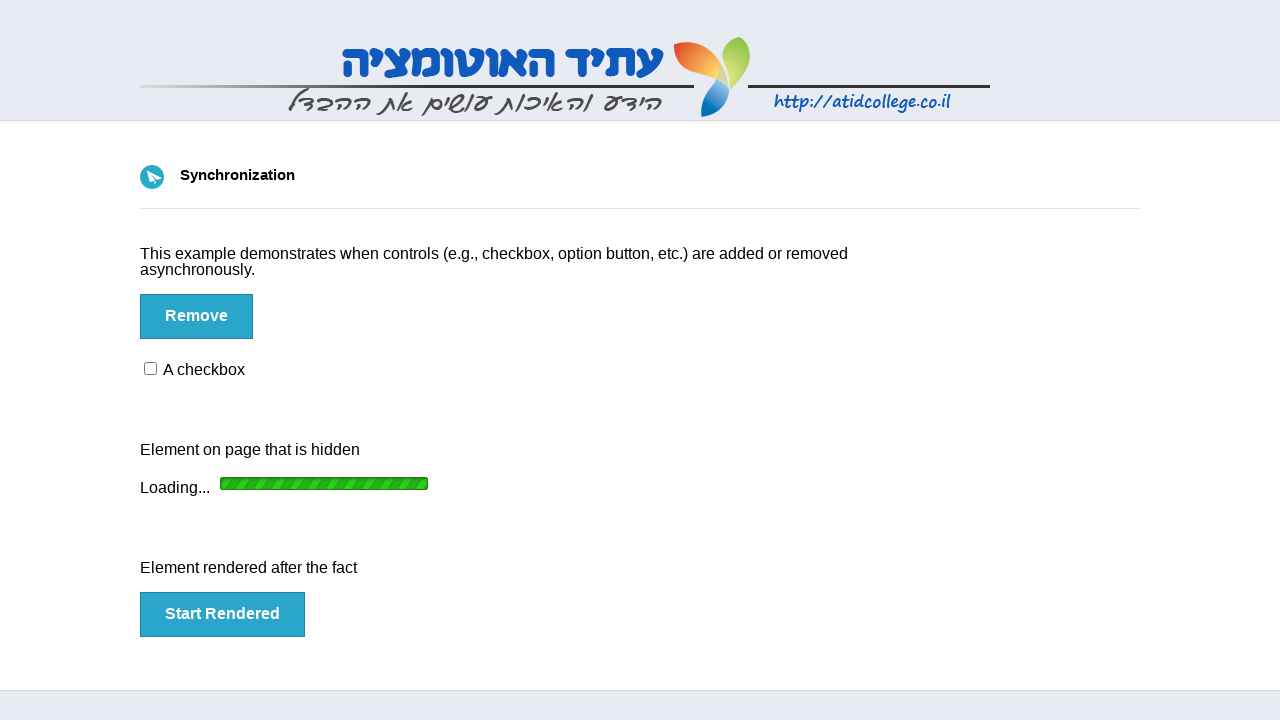

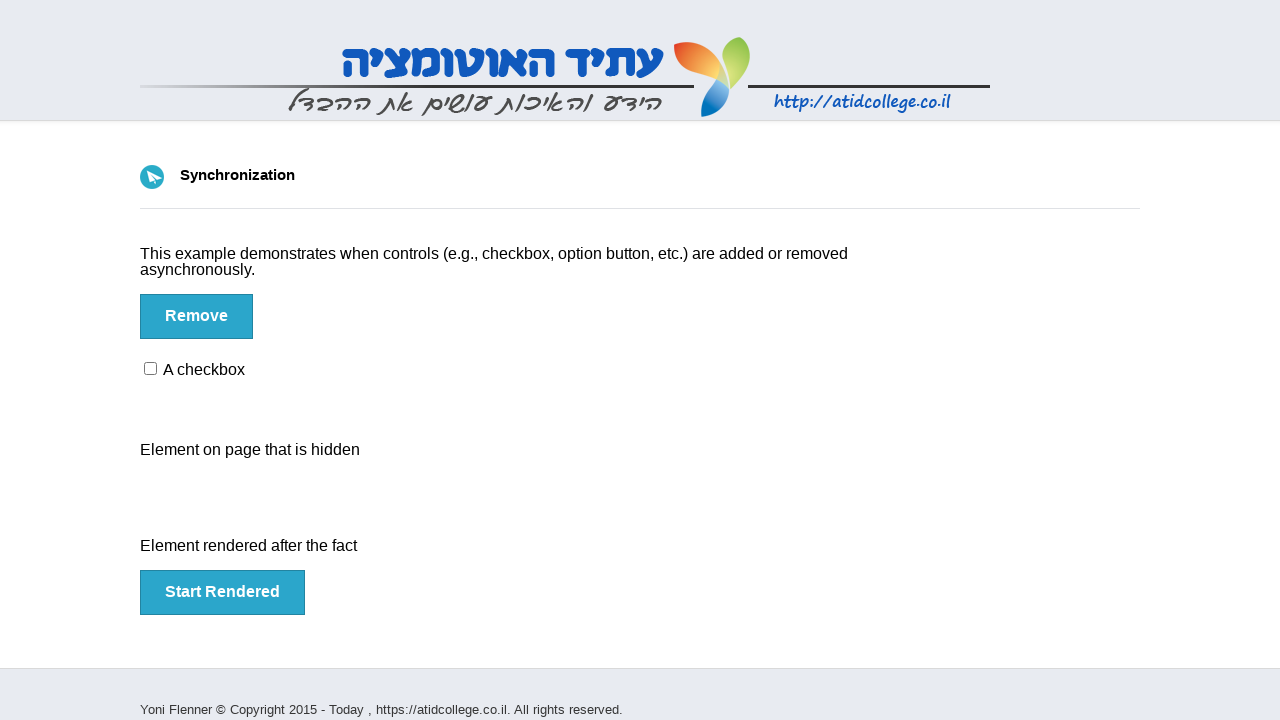